Navigates to the WebdriverIO homepage and retrieves the page title to verify the page loads correctly.

Starting URL: https://webdriver.io

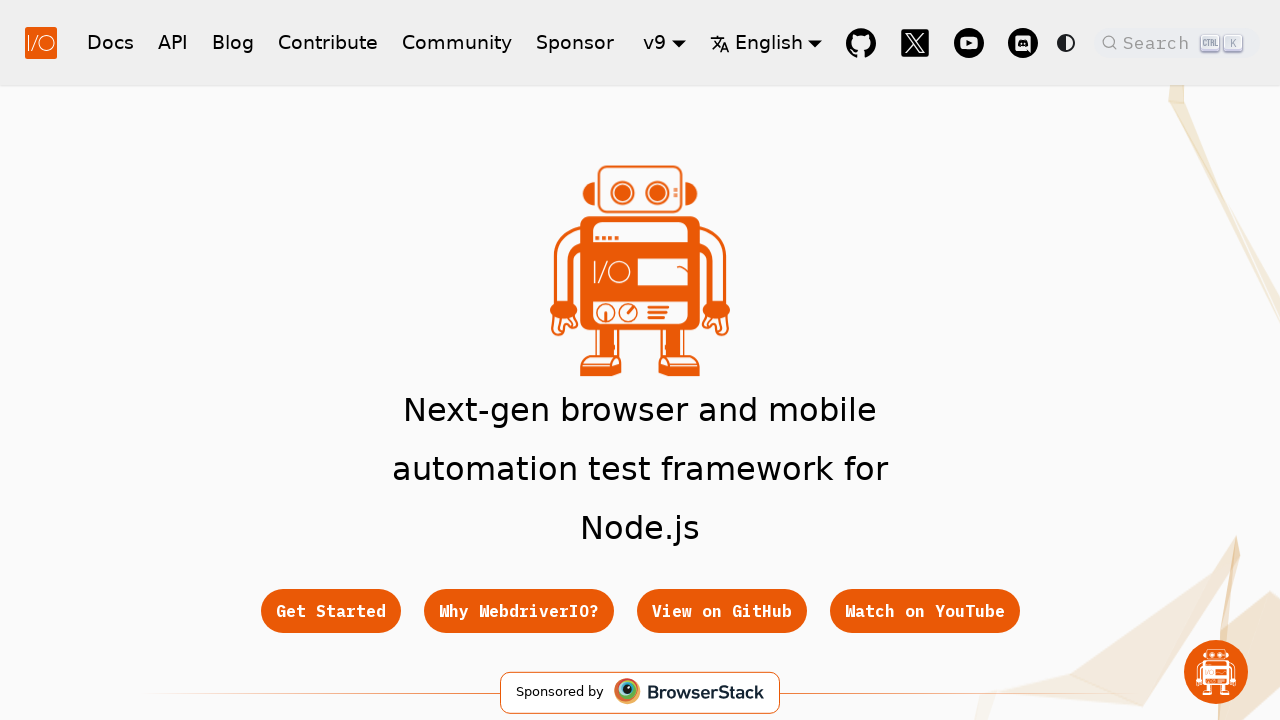

Waited for page to reach domcontentloaded state
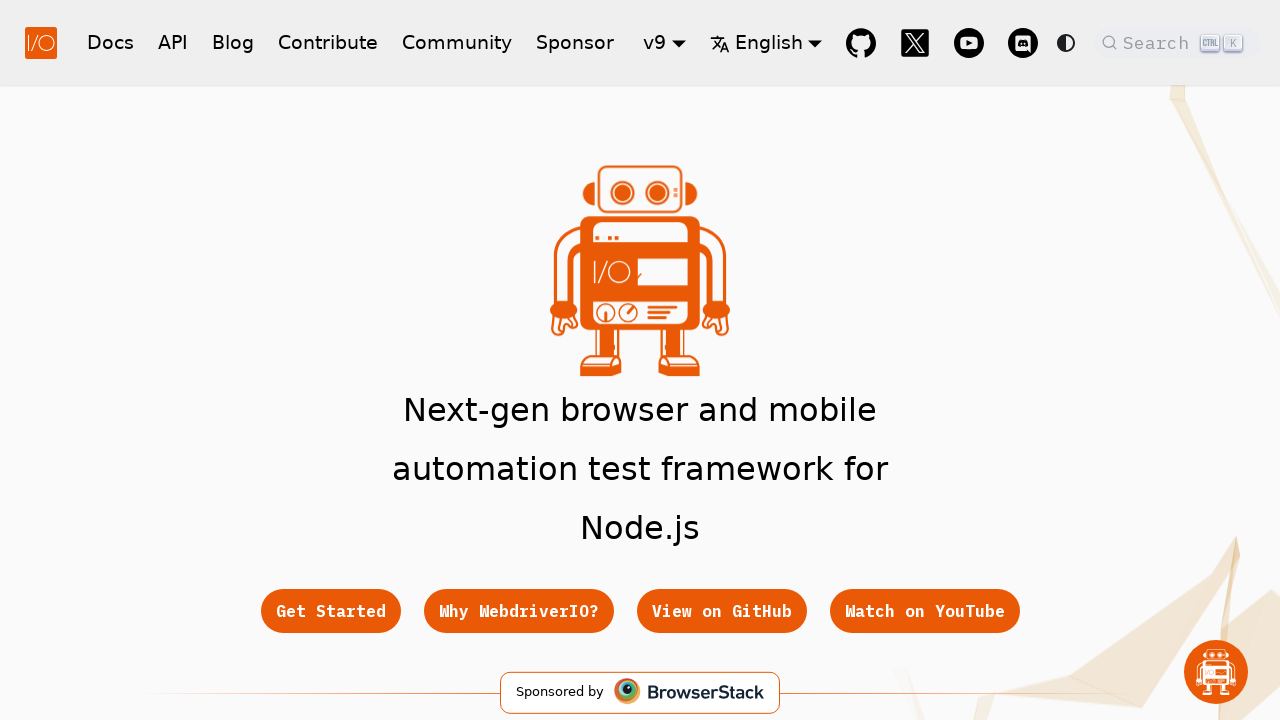

Retrieved page title: WebdriverIO · Next-gen browser and mobile automation test framework for Node.js | WebdriverIO
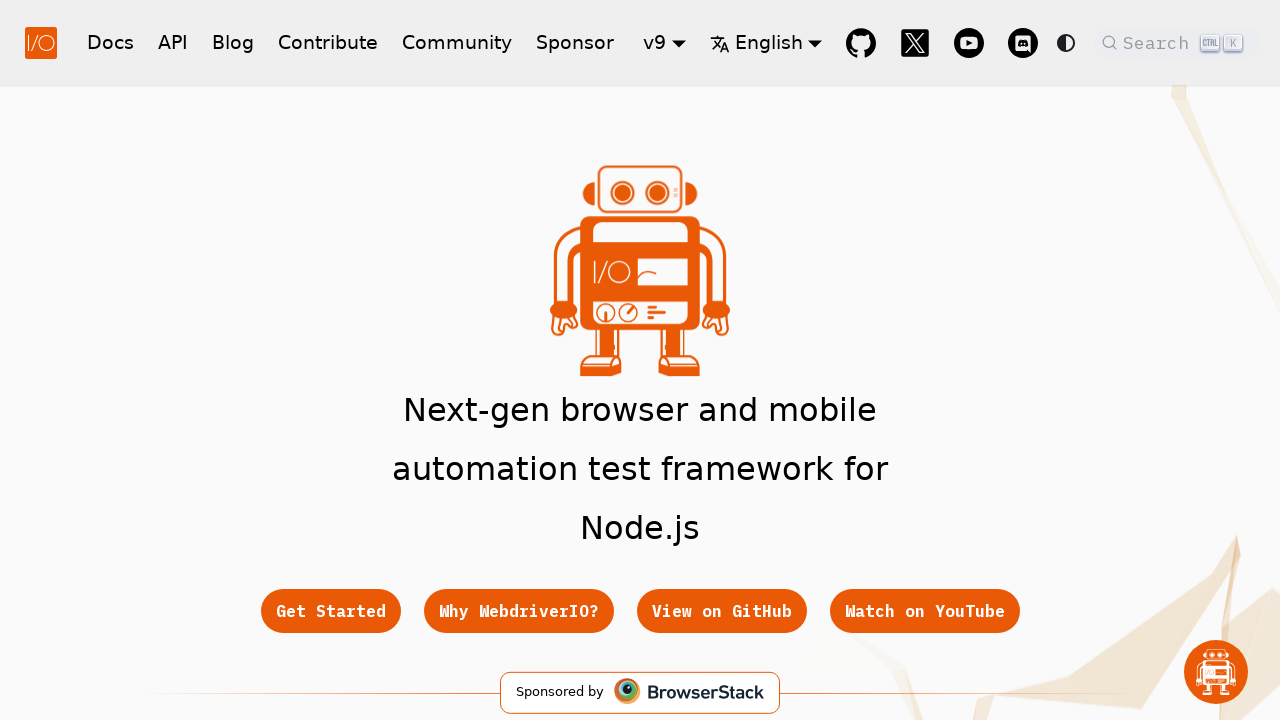

Printed page title to console
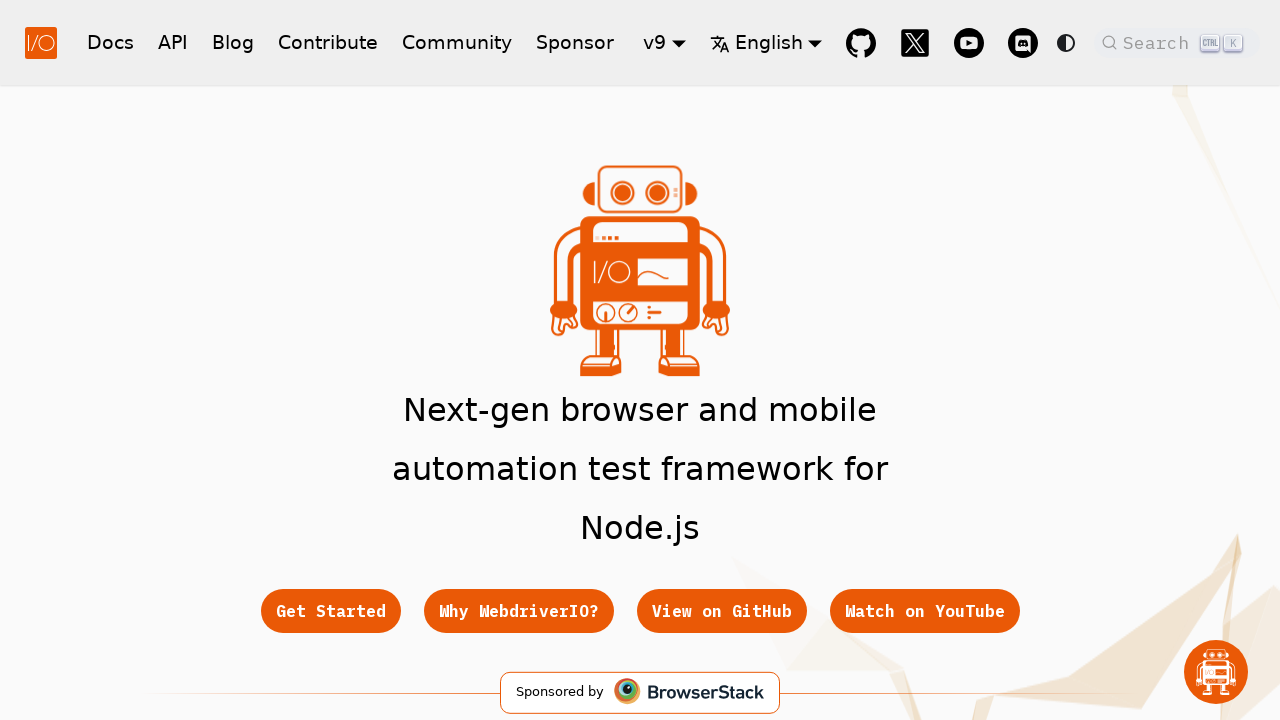

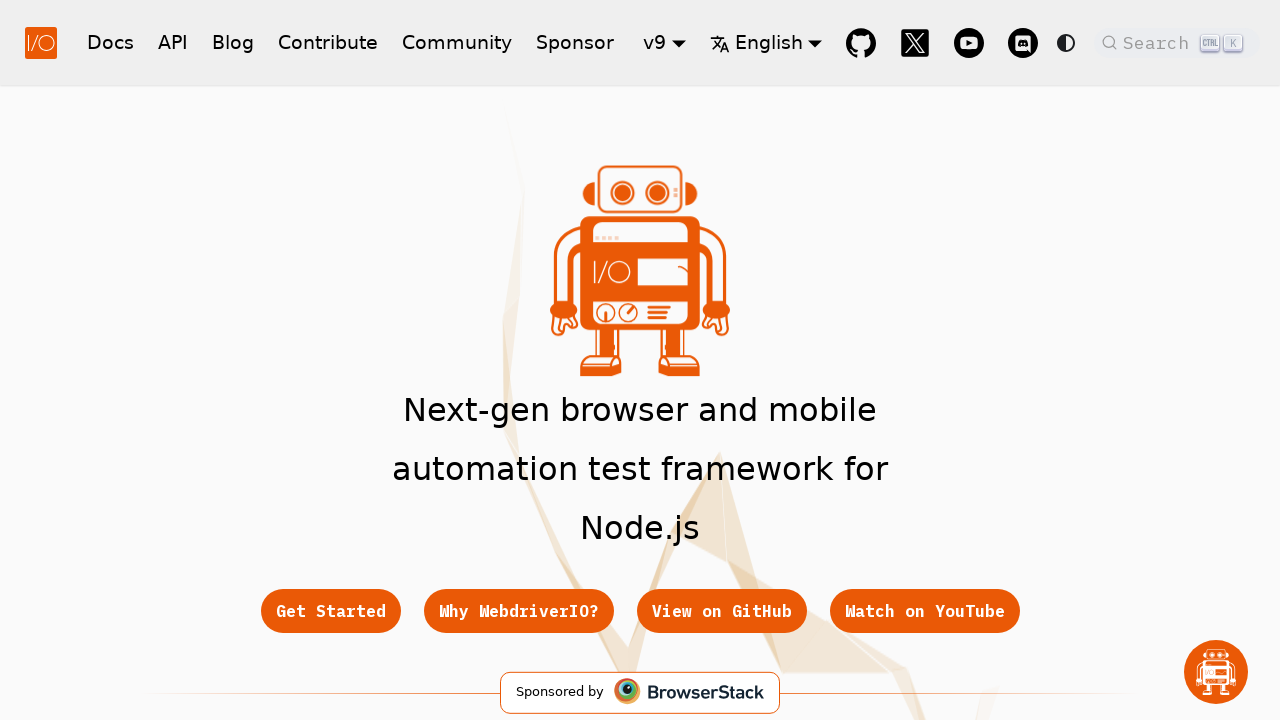